Scrolls to the bottom of the page and clicks on the Coinranking link to verify it opens correctly

Starting URL: https://centz.herokuapp.com/

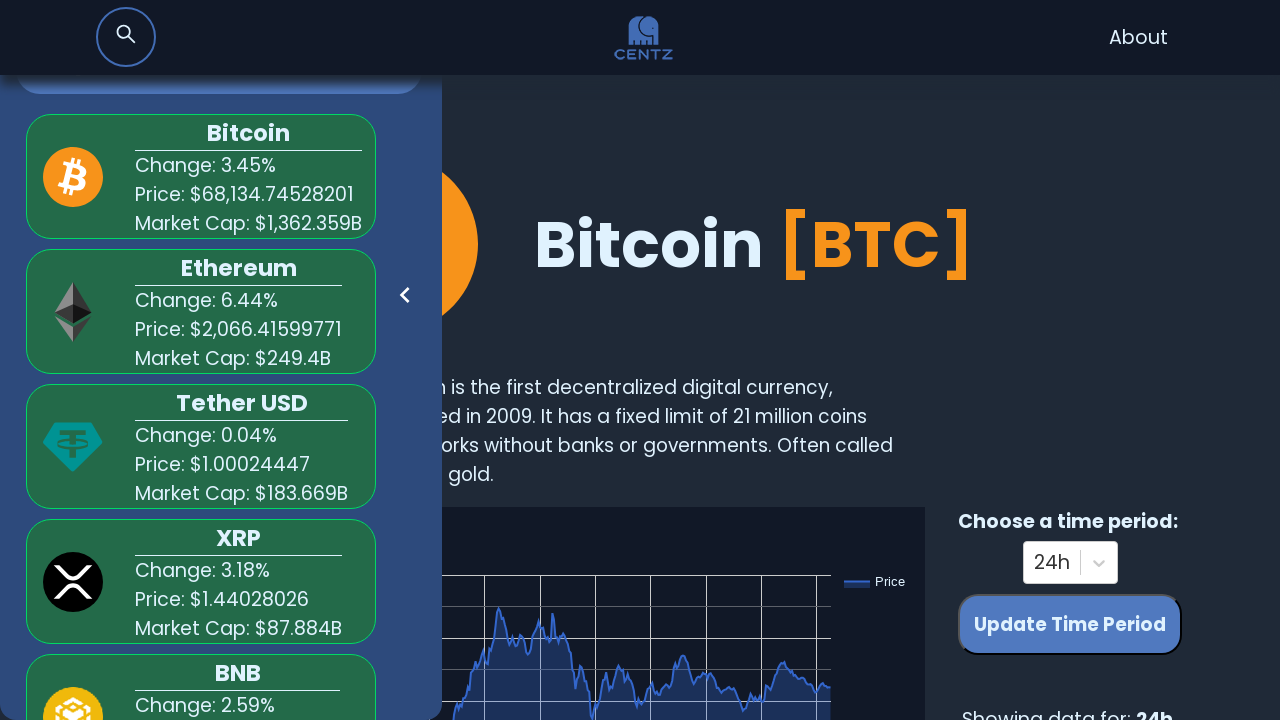

Scrolled to the bottom of the page
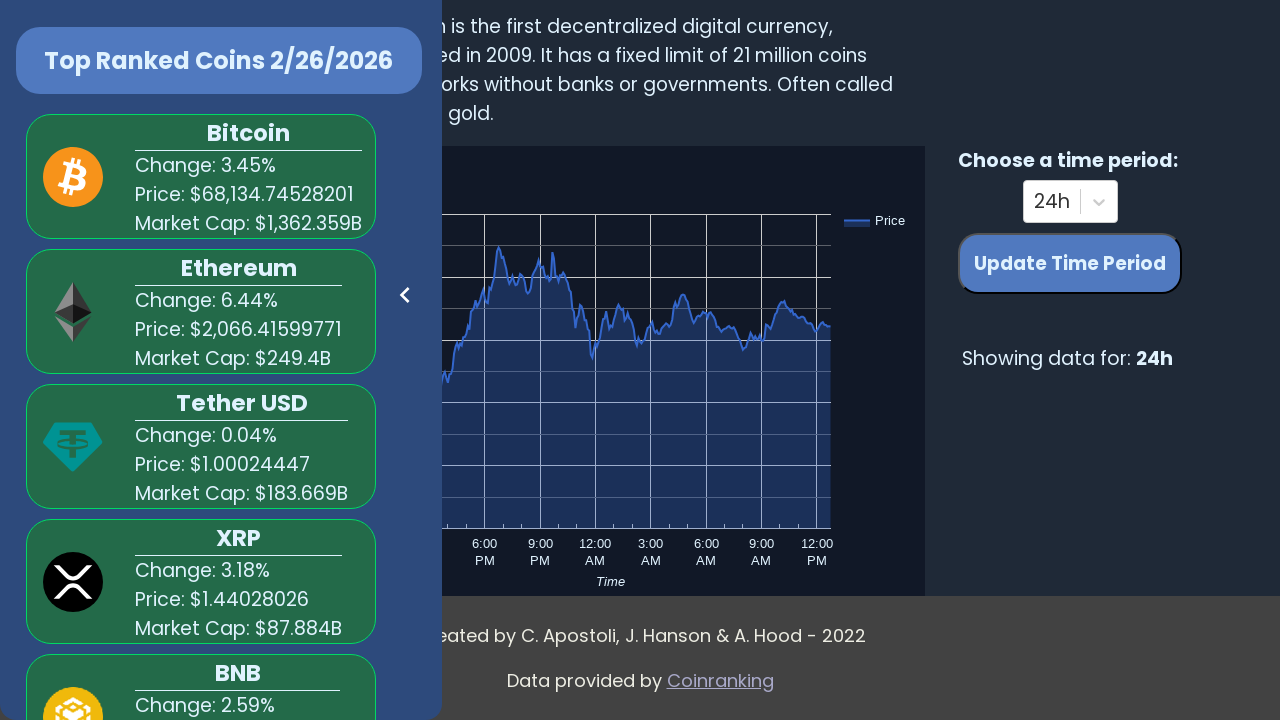

Clicked on the Coinranking link, new tab opened at (720, 681) on text=Coinranking
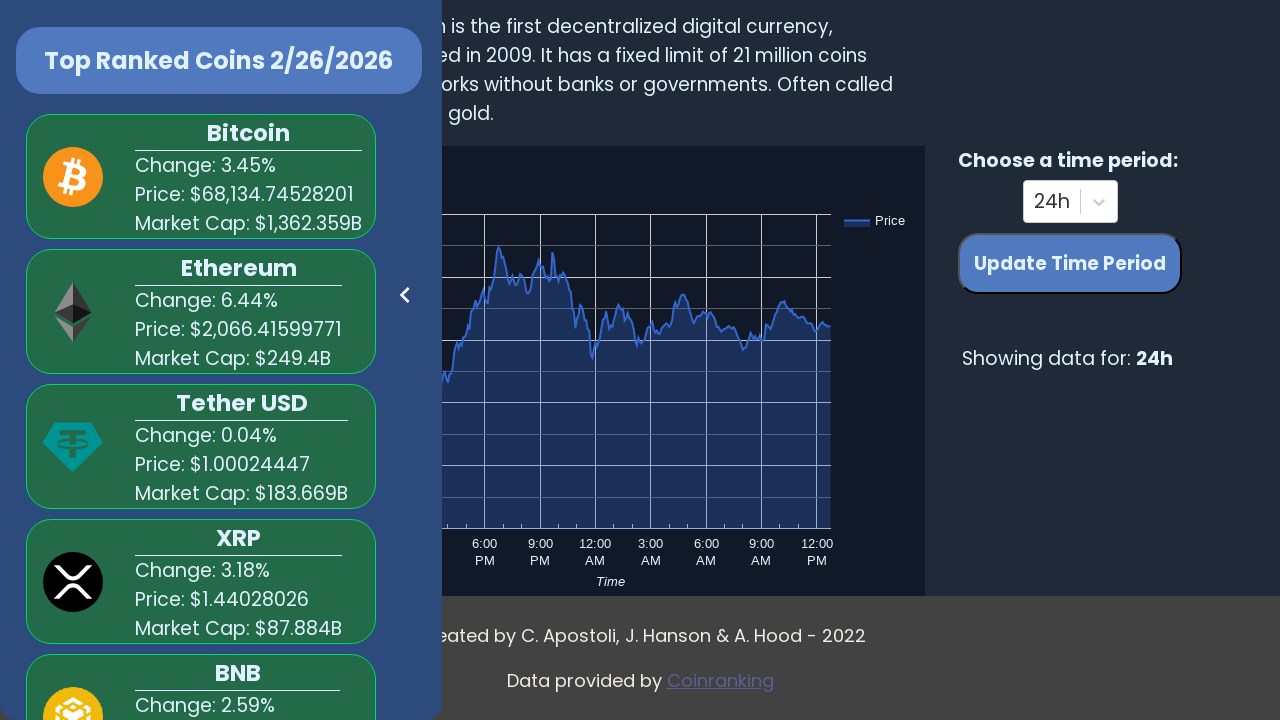

Verified Coinranking link opened with correct URL: https://coinranking.com/
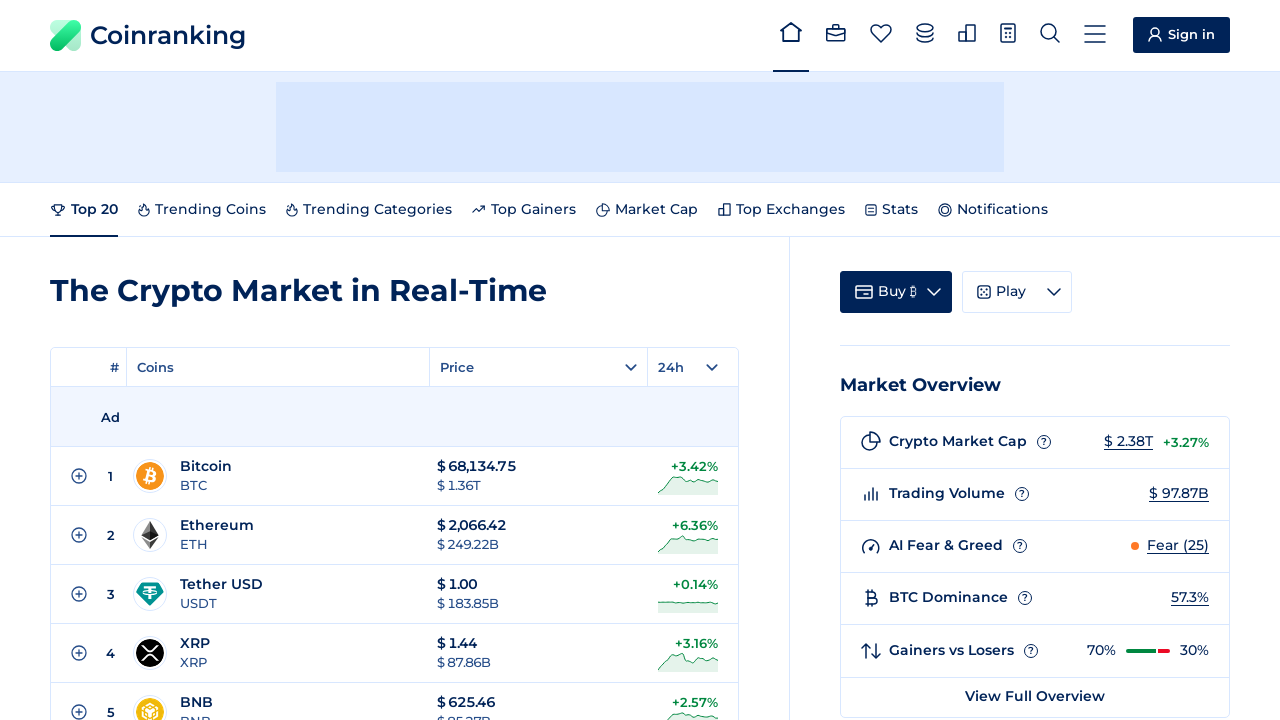

Closed the Coinranking tab
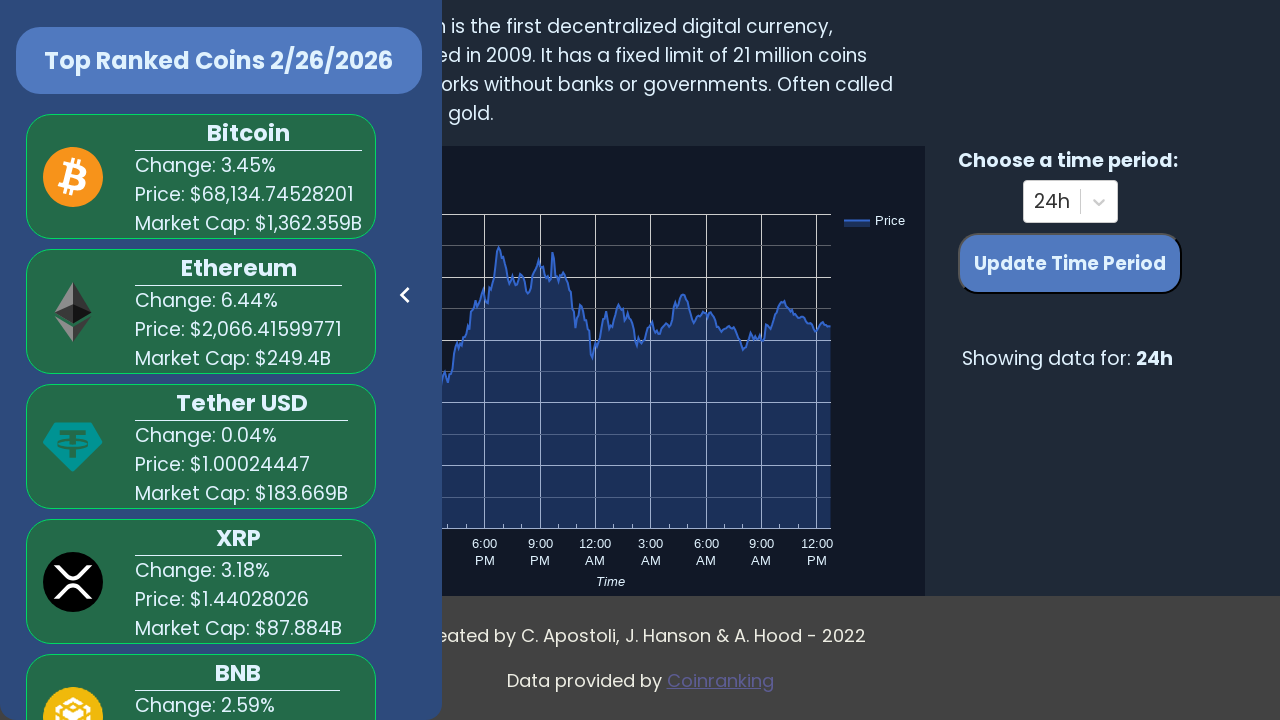

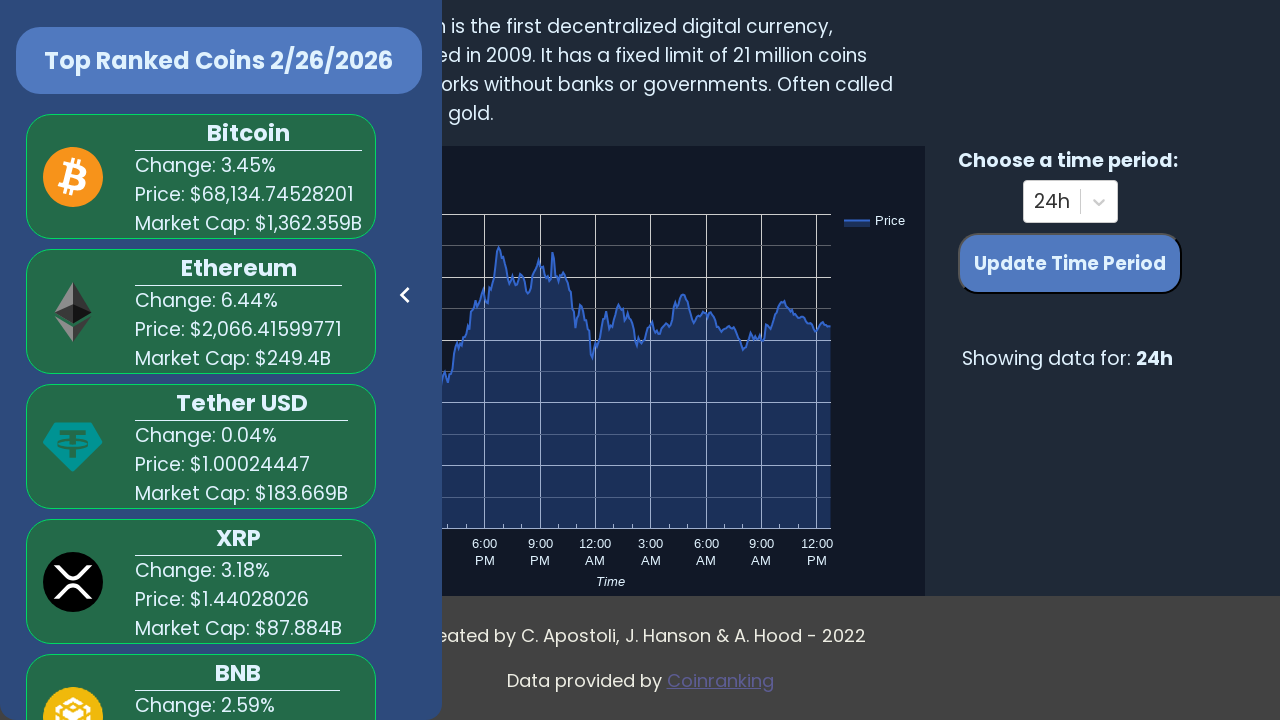